Fills out a comprehensive practice form including personal information, gender, phone, subjects, hobbies, address, state and city

Starting URL: https://demoqa.com/automation-practice-form

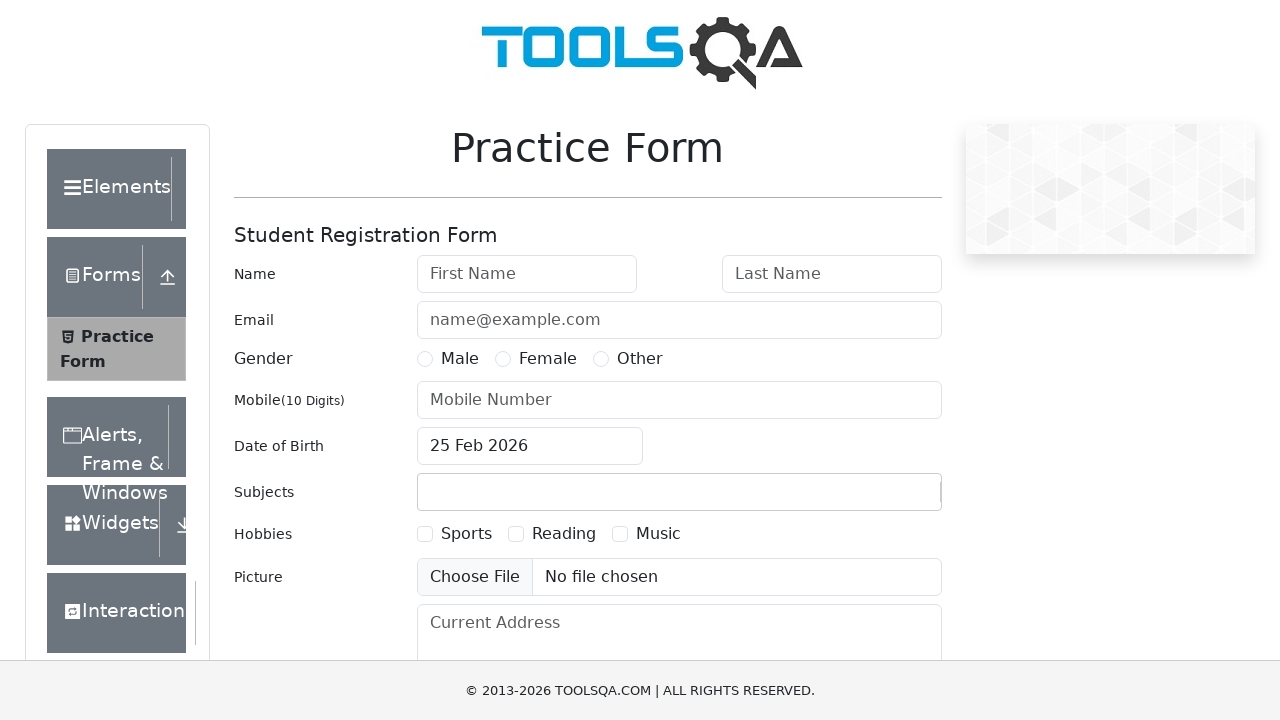

Filled first name field with 'Oleksandra' on #firstName
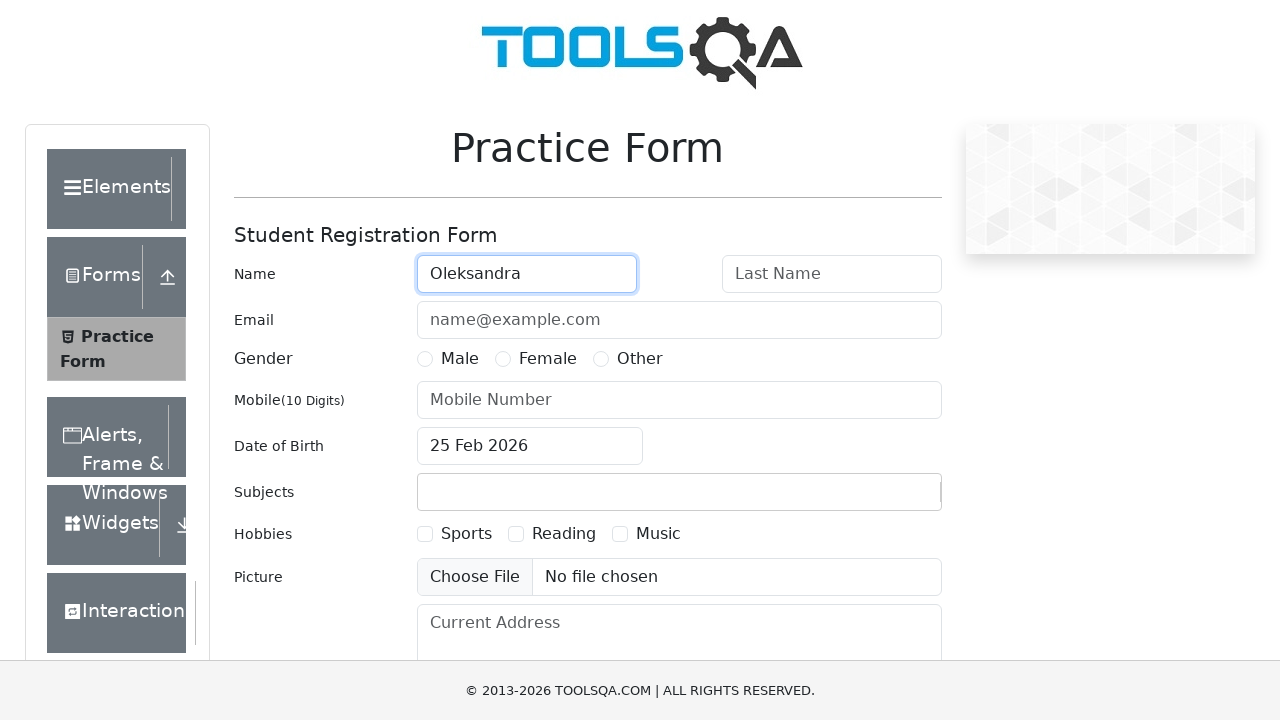

Filled last name field with 'Dolnyk' on #lastName
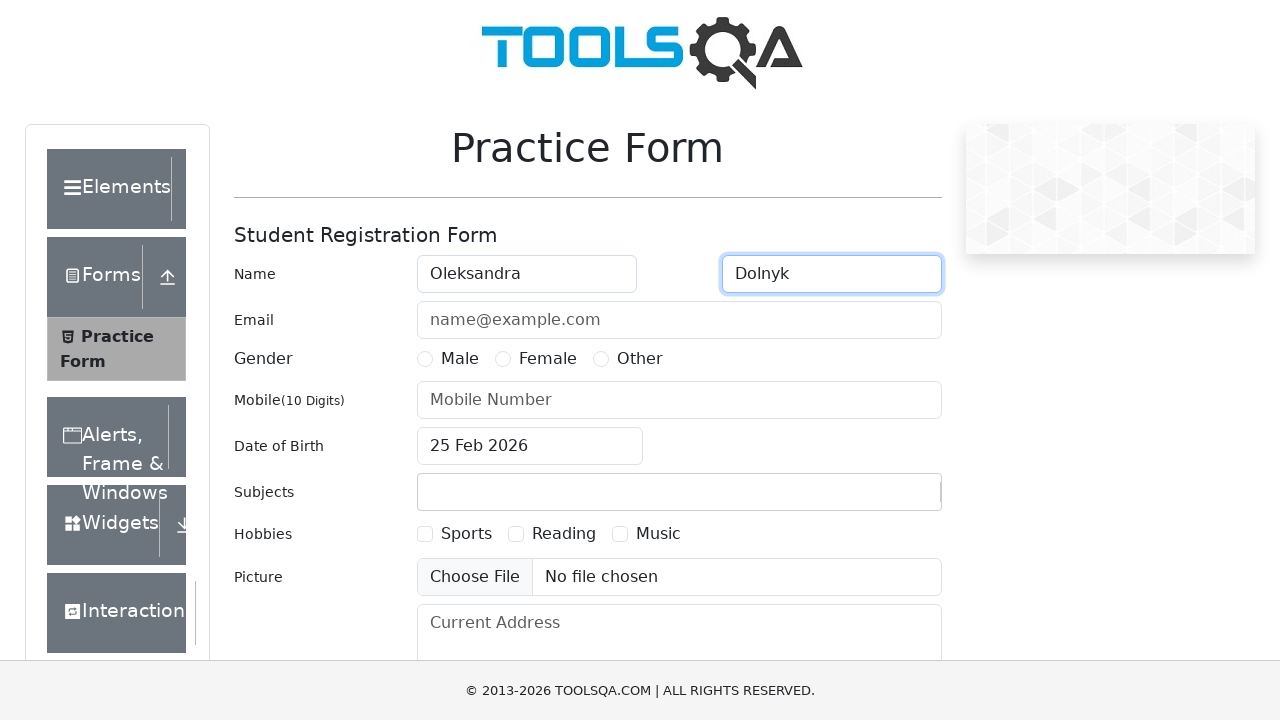

Filled email field with 'test_email@gmail.com' on #userEmail
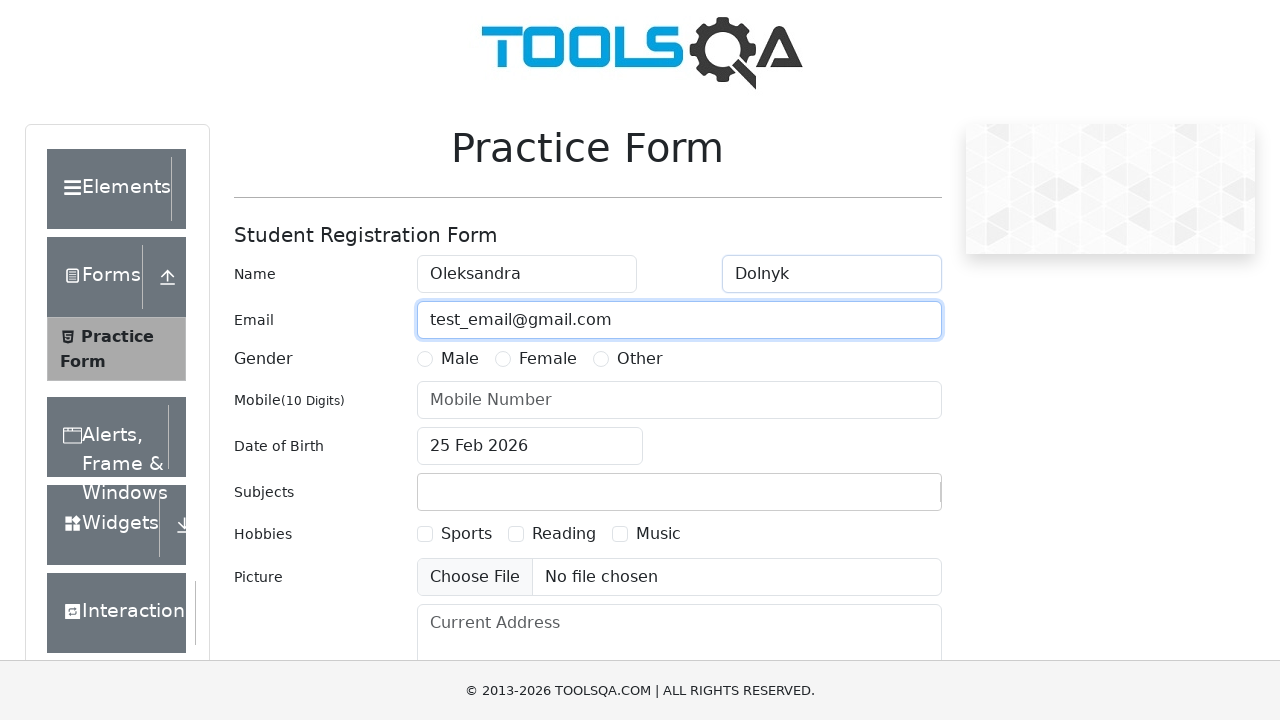

Selected gender option at (548, 359) on //*[@id="genterWrapper"]/div[2]/div[2]/label
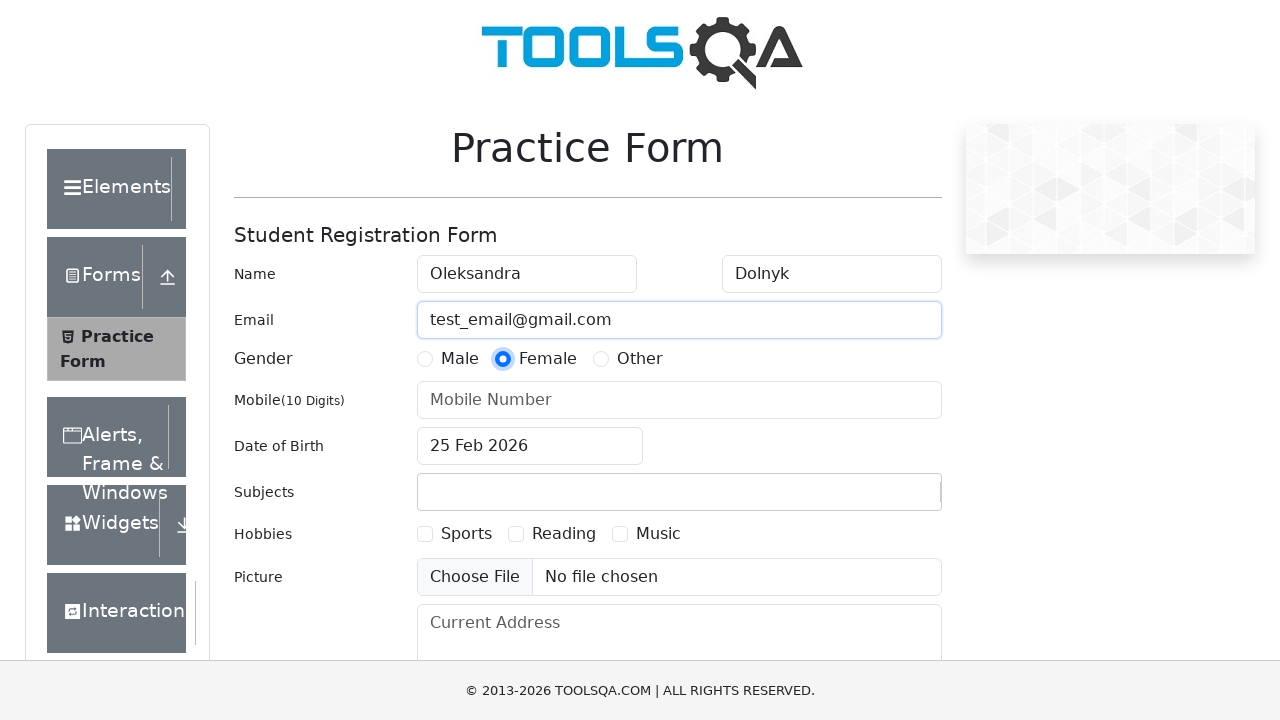

Filled phone number field with '1234567890' on #userNumber
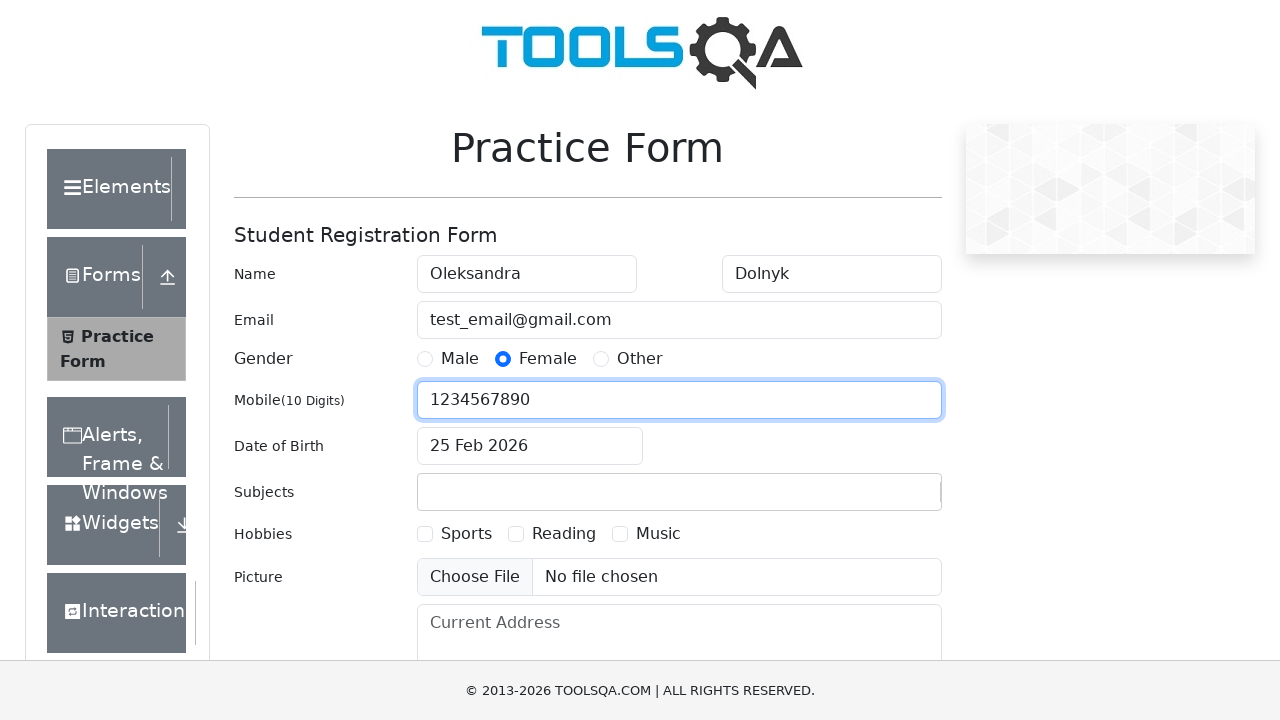

Entered 'Maths' in subjects field on #subjectsInput
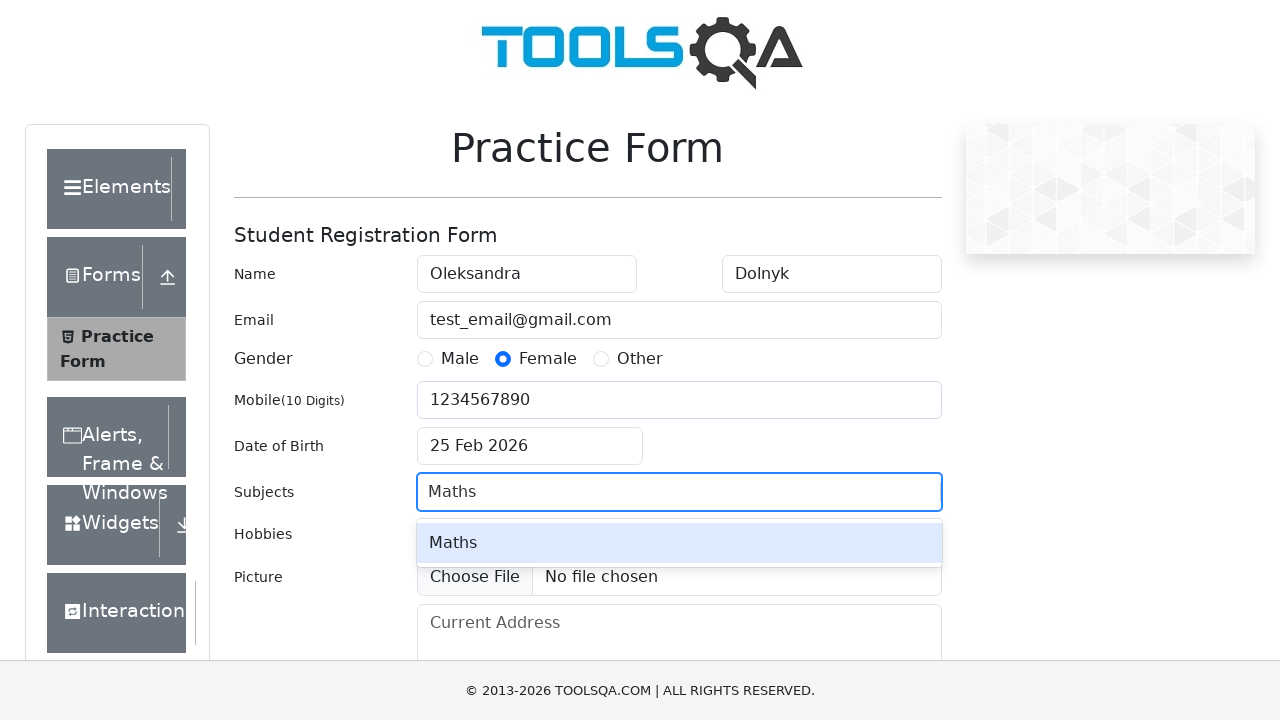

Pressed Enter to confirm 'Maths' subject on #subjectsInput
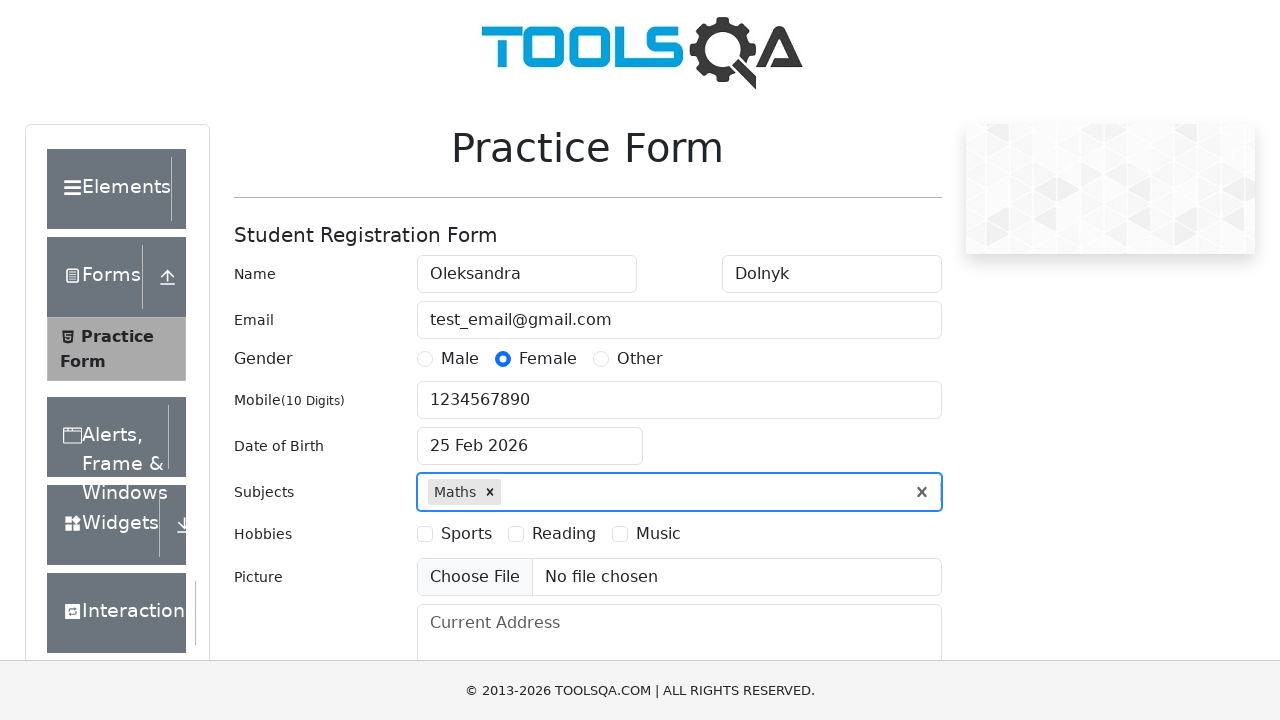

Entered 'Chemistry' in subjects field on #subjectsInput
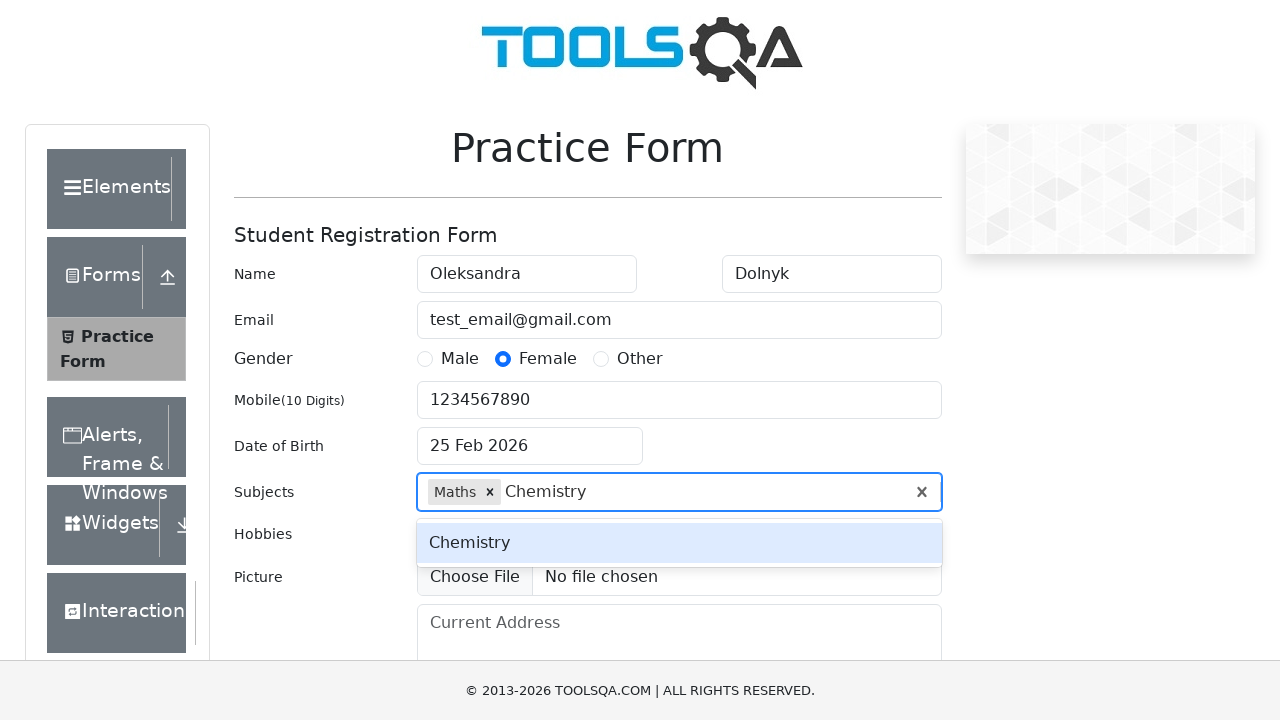

Pressed Enter to confirm 'Chemistry' subject on #subjectsInput
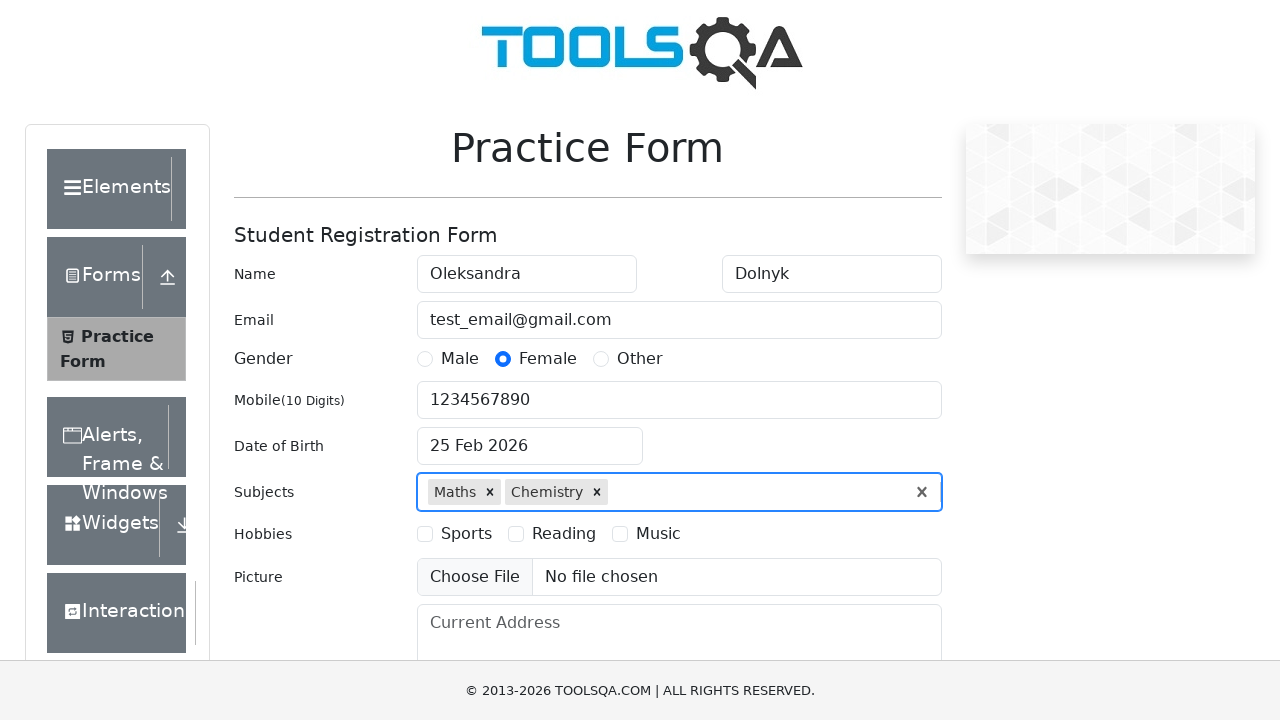

Entered 'Economics' in subjects field on #subjectsInput
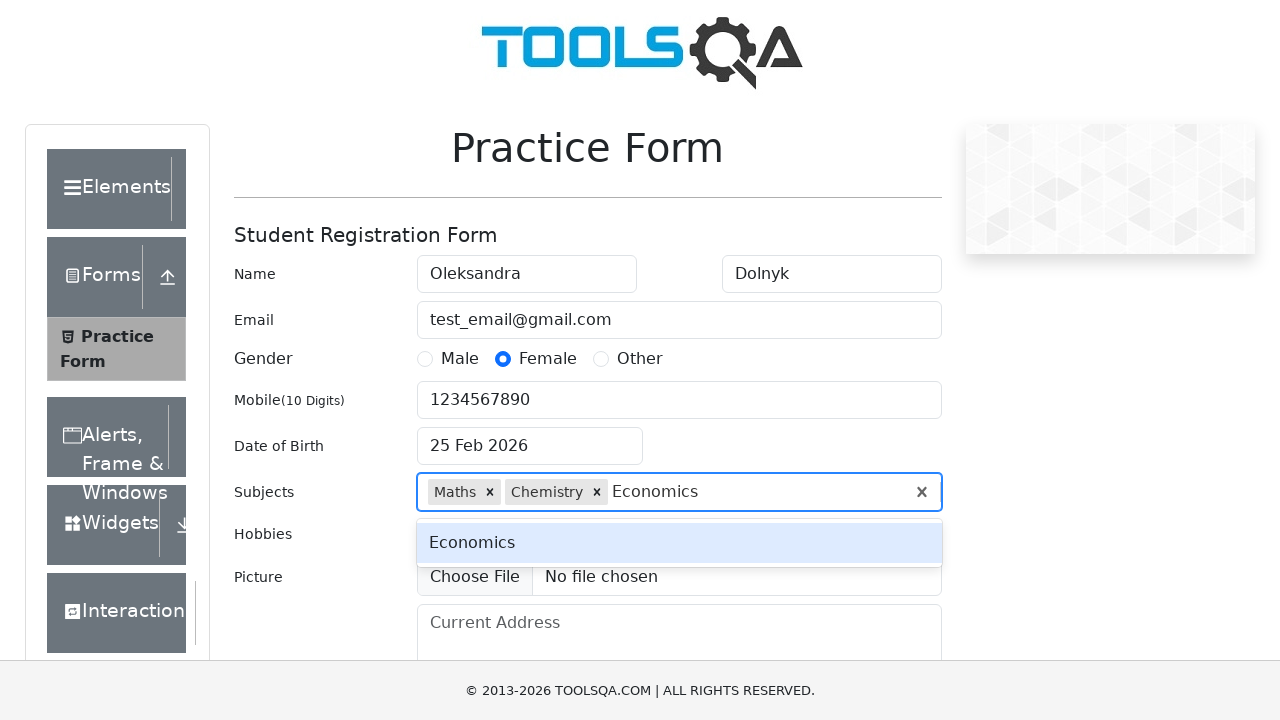

Pressed Enter to confirm 'Economics' subject on #subjectsInput
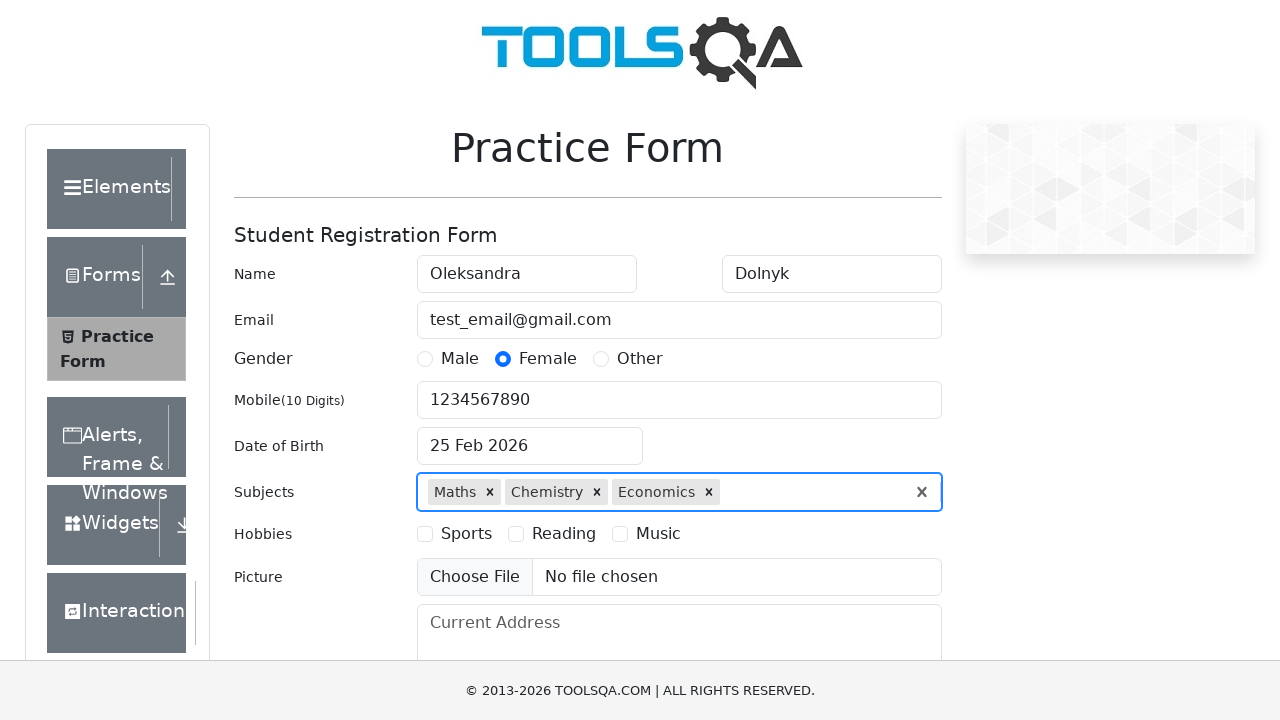

Filled current address field with Ukrainian address on #currentAddress
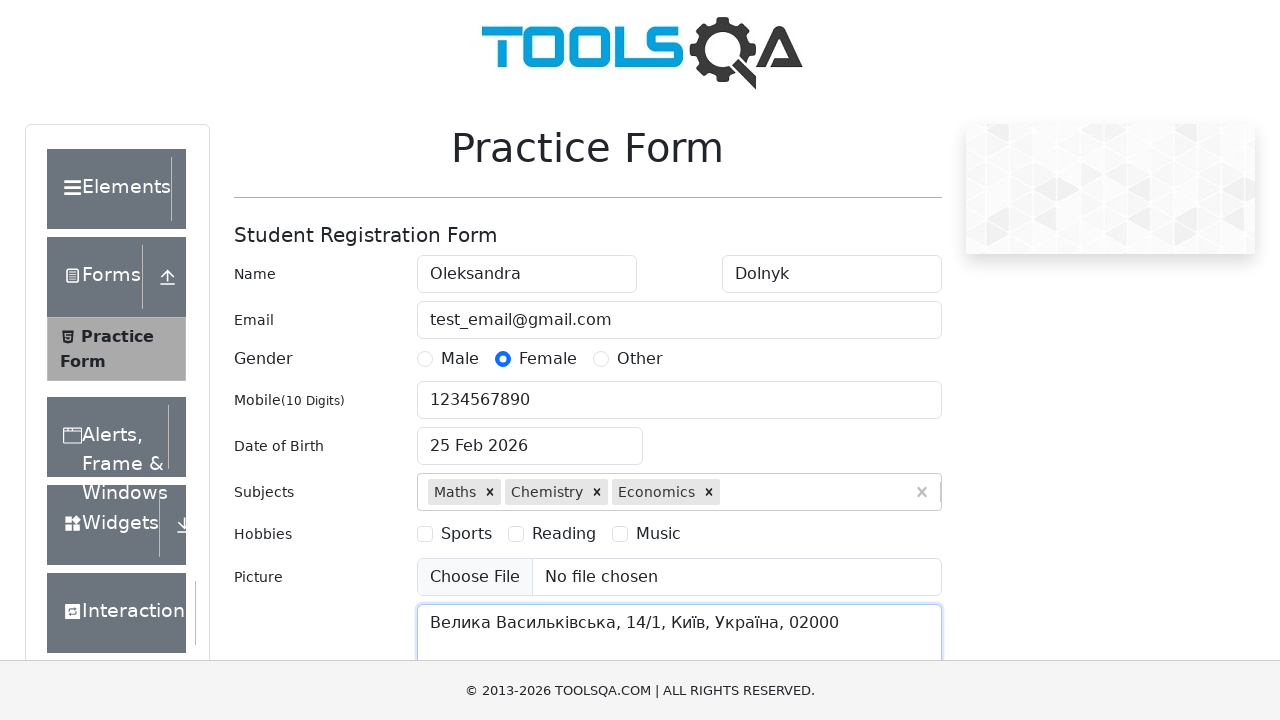

Selected 'Sport' hobby at (466, 534) on //*[@id="hobbiesWrapper"]/div[2]/div[1]/label
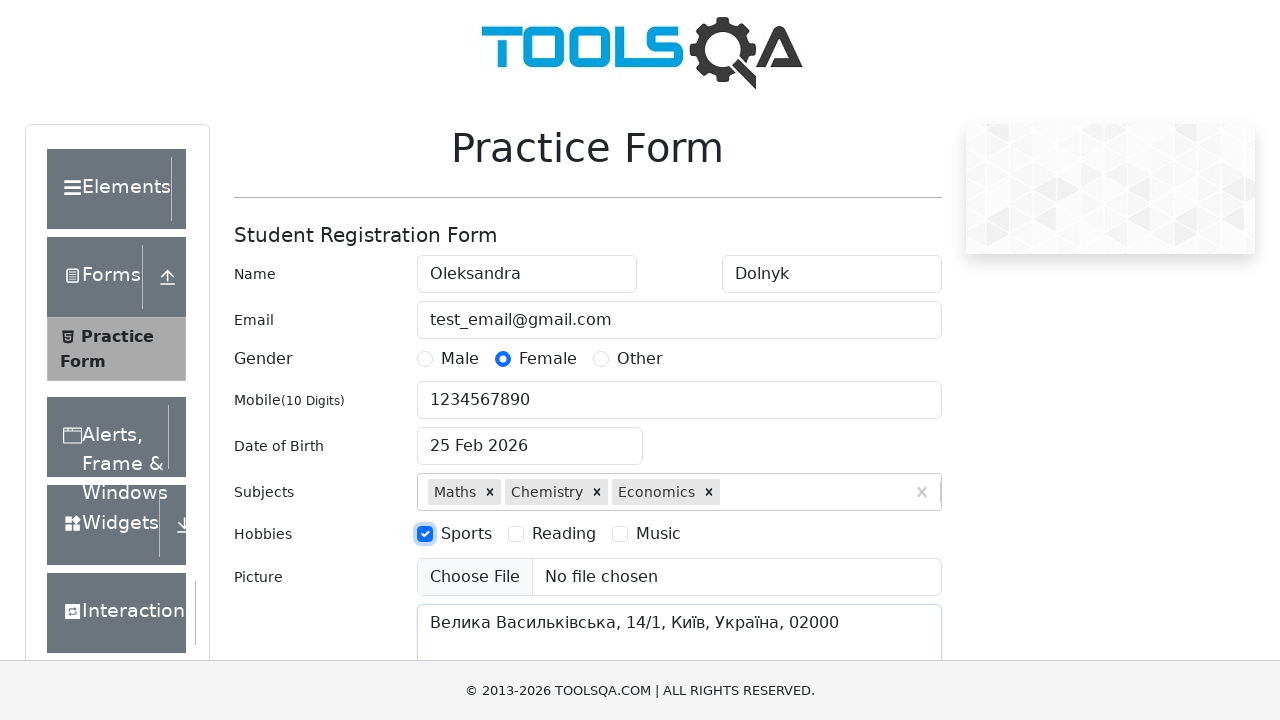

Selected 'Music' hobby at (658, 534) on //*[@id="hobbiesWrapper"]/div[2]/div[3]/label
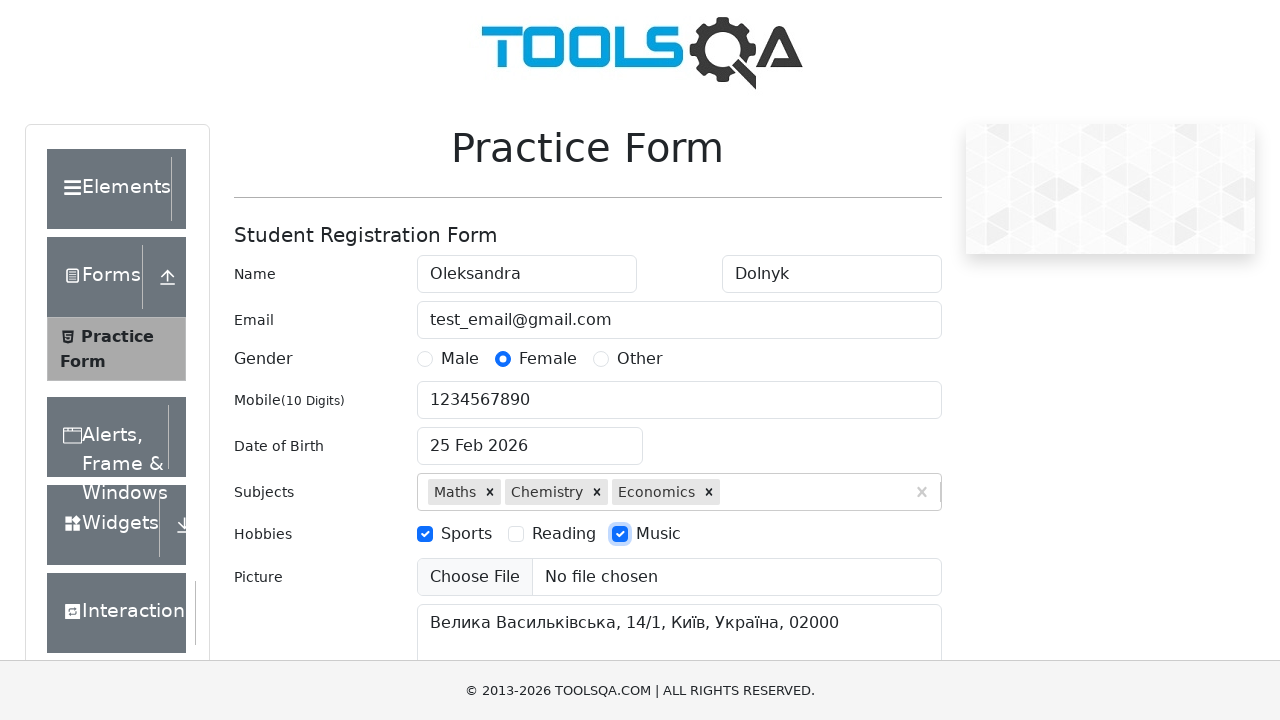

Selected 'Reading' hobby at (564, 534) on //*[@id="hobbiesWrapper"]/div[2]/div[2]/label
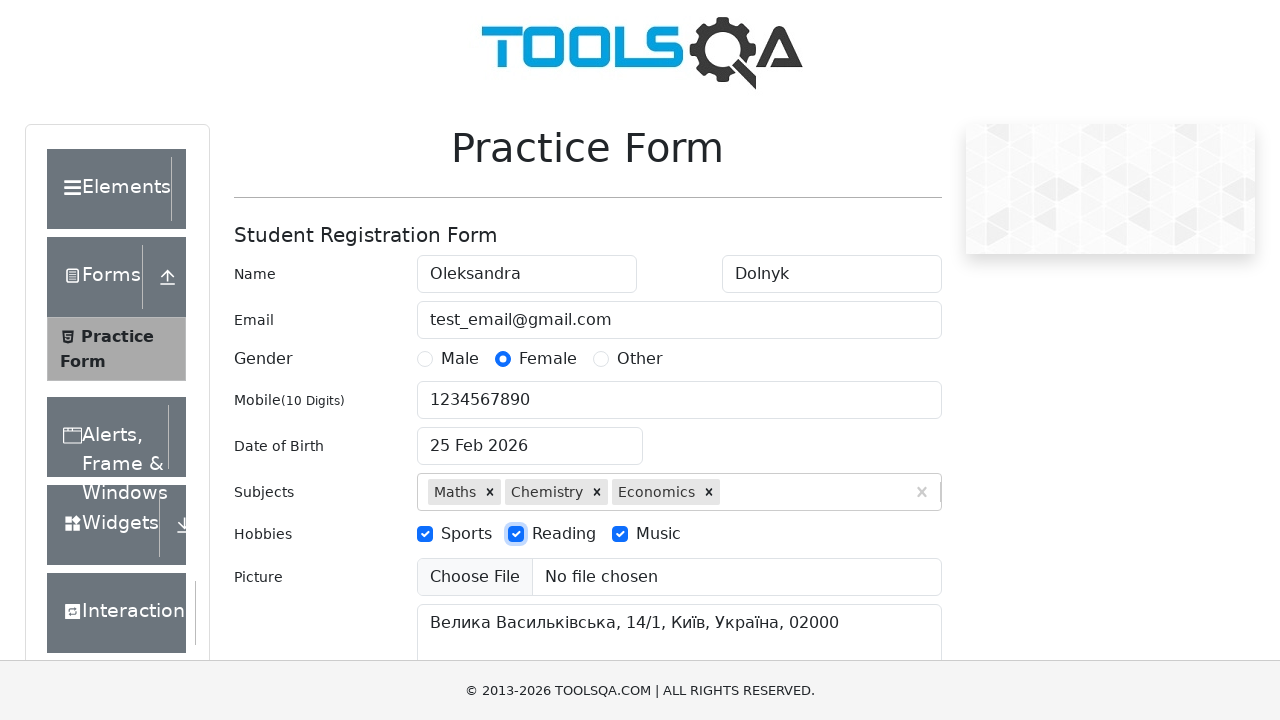

Entered 'Haryana' in state field on #react-select-3-input
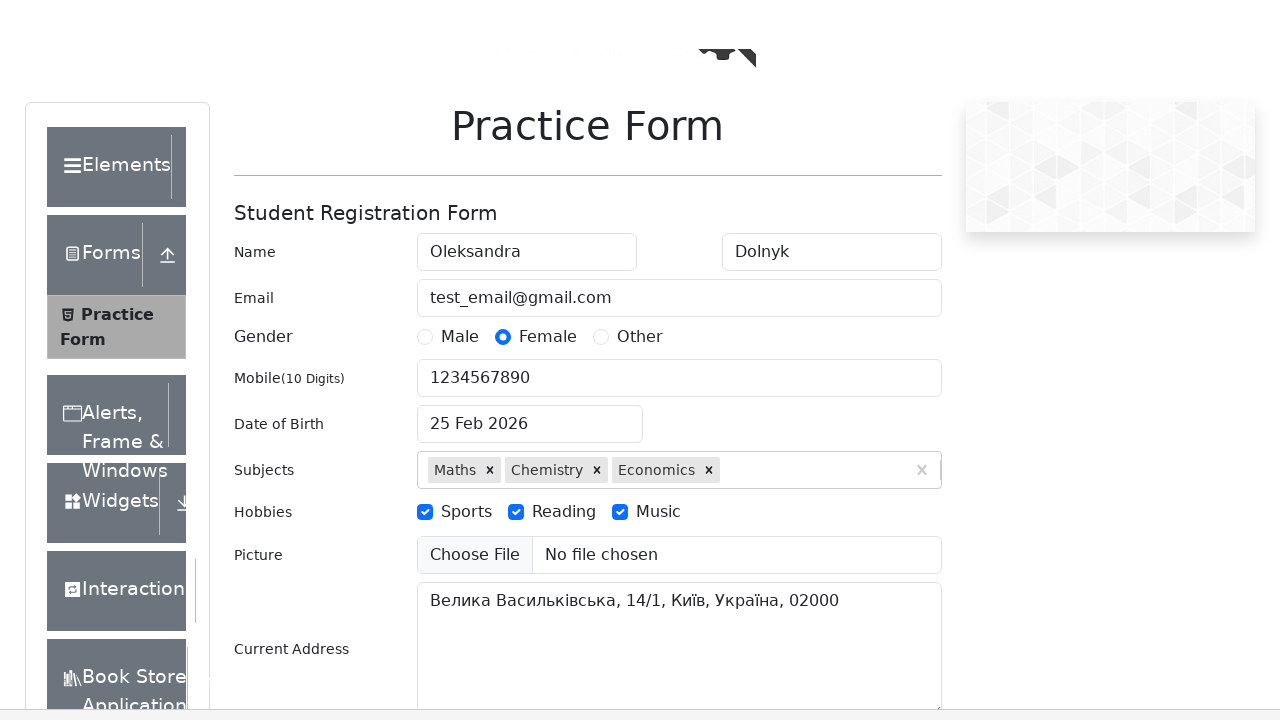

Pressed Enter to confirm 'Haryana' state selection on #react-select-3-input
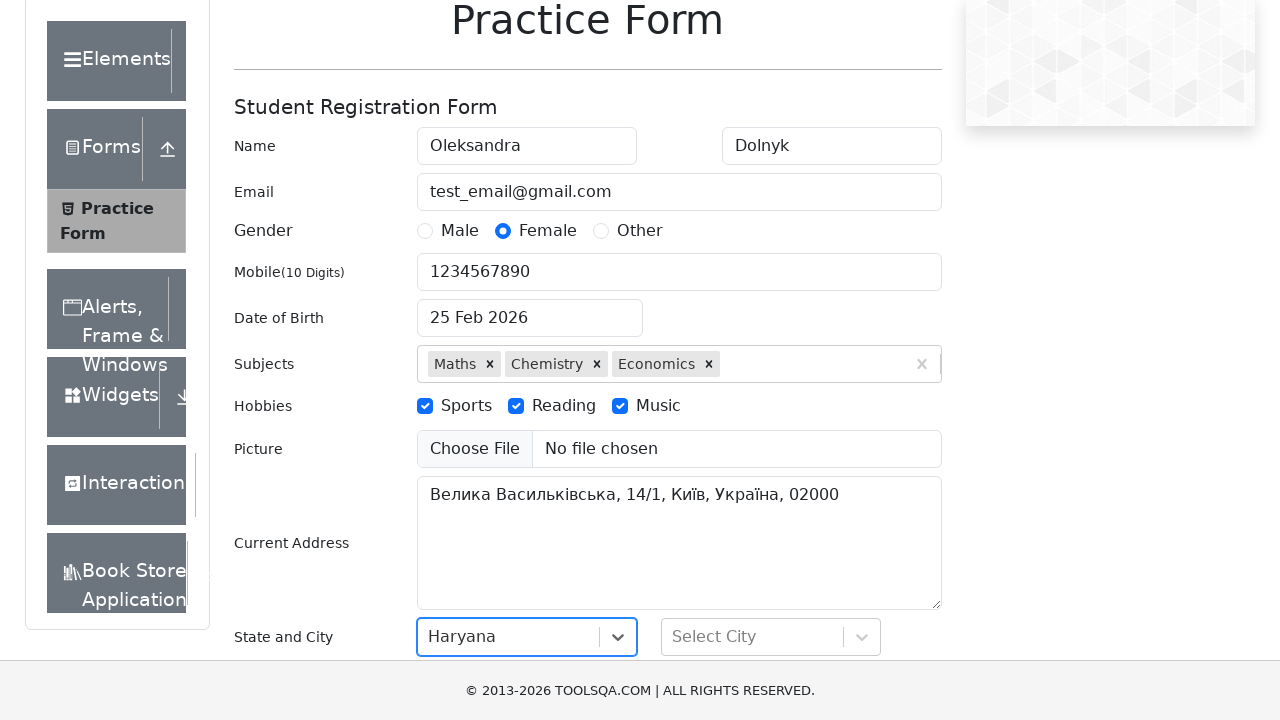

Entered 'Karnal' in city field on #react-select-4-input
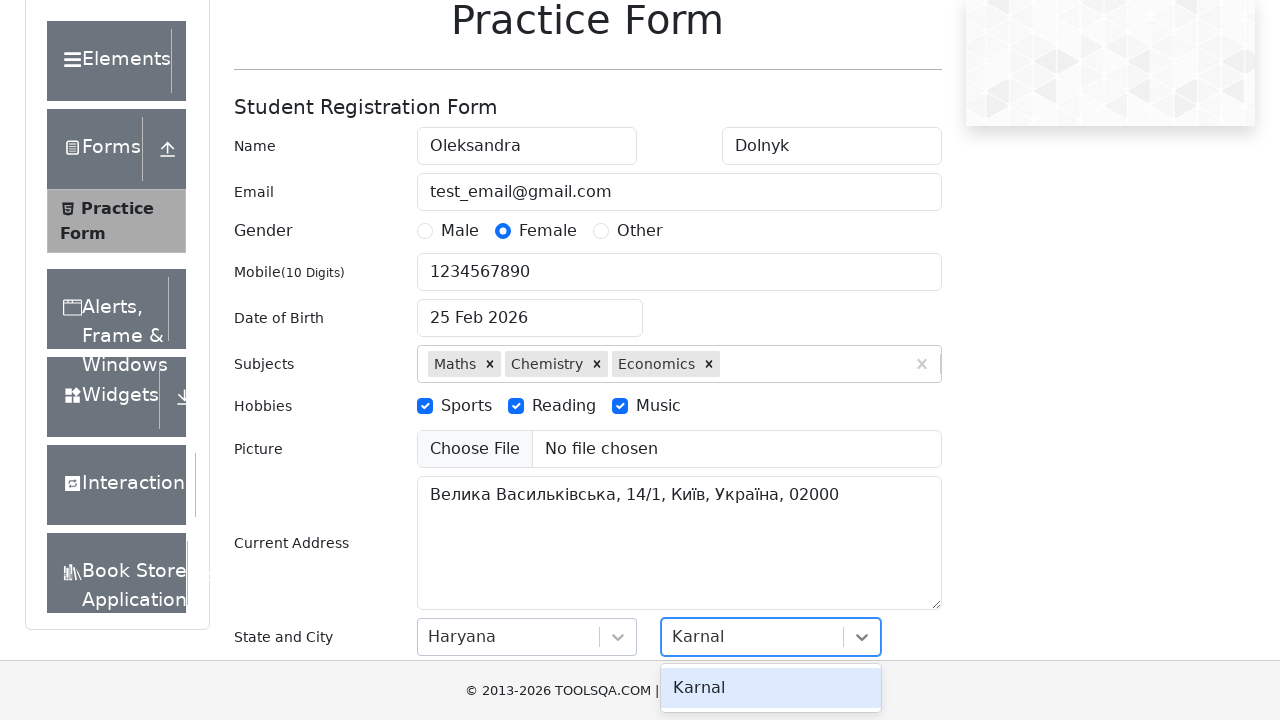

Pressed Enter to confirm 'Karnal' city selection on #react-select-4-input
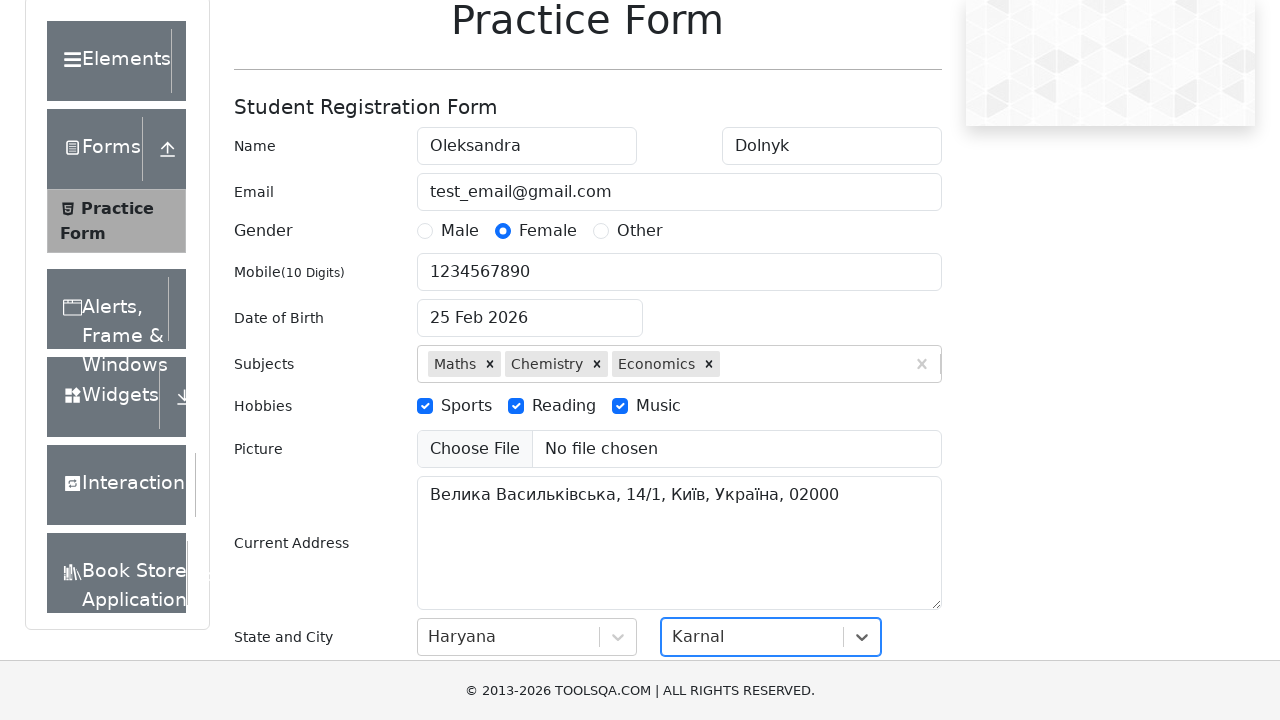

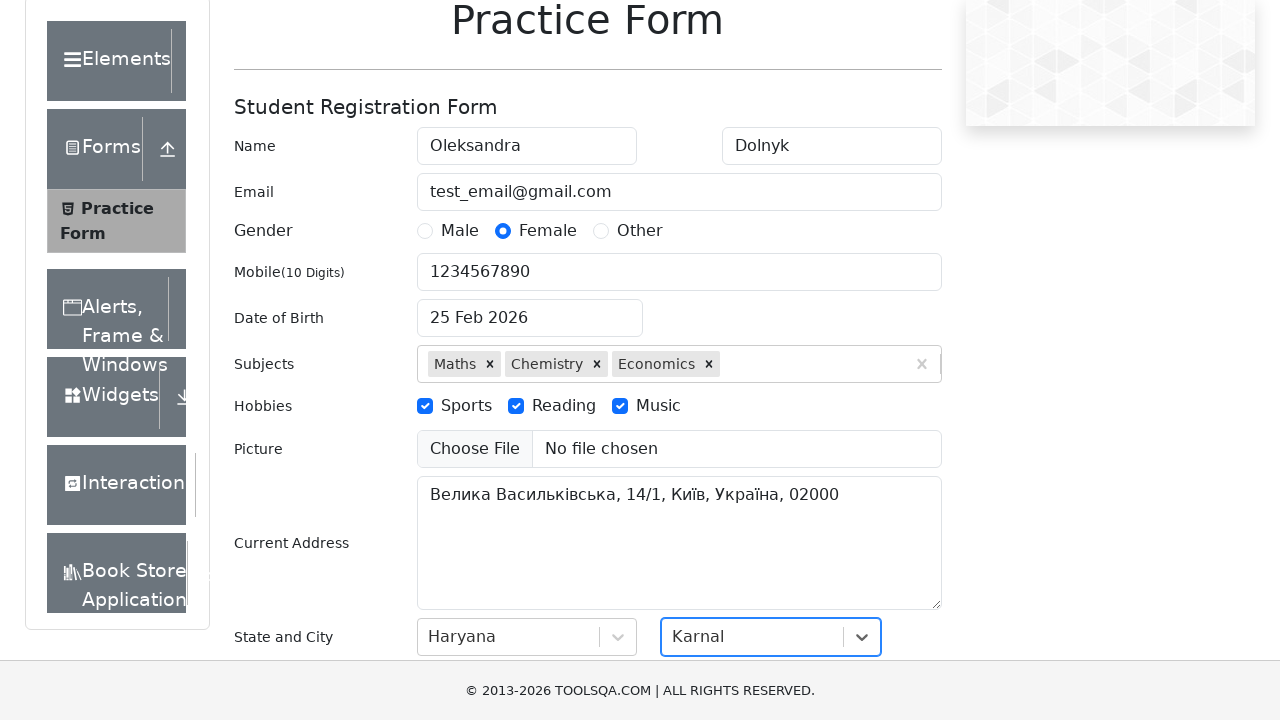